Tests alert dismissal by clicking a button, dismissing the confirmation alert, and verifying the page text indicates the user stayed

Starting URL: https://uljanovs.github.io/site/examples/alerts_popups

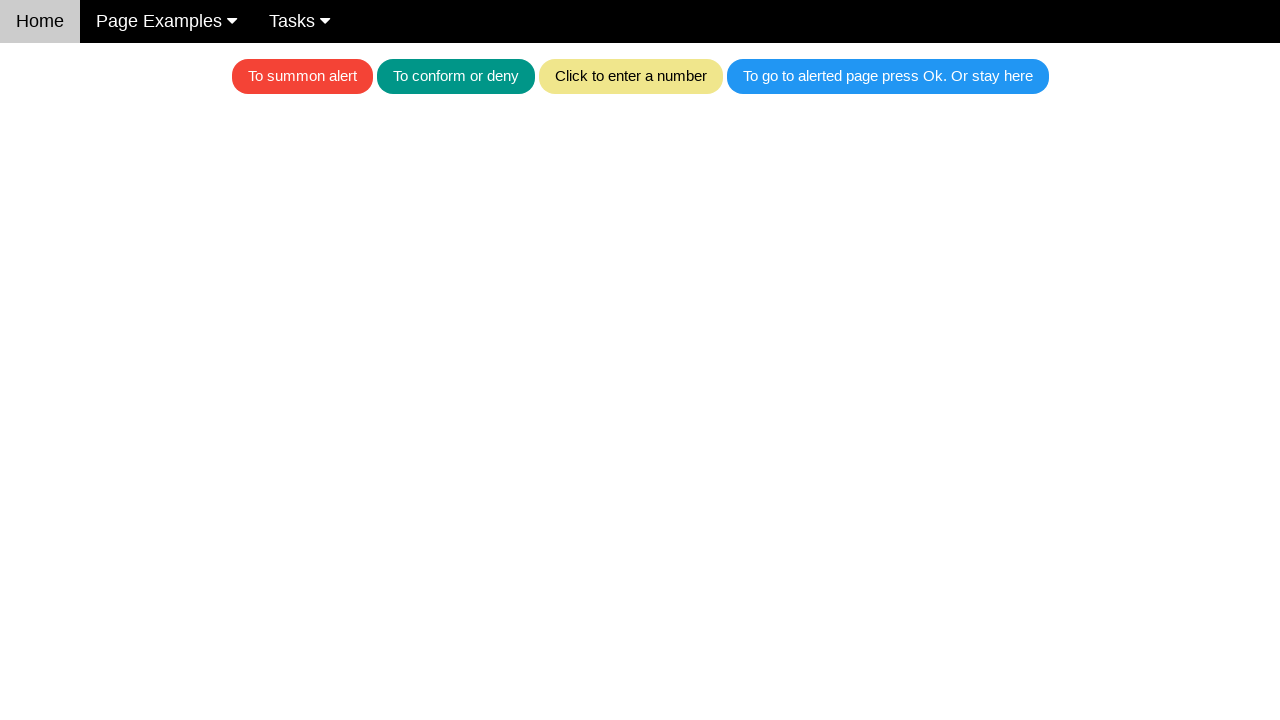

Set up dialog handler to dismiss confirmation alert
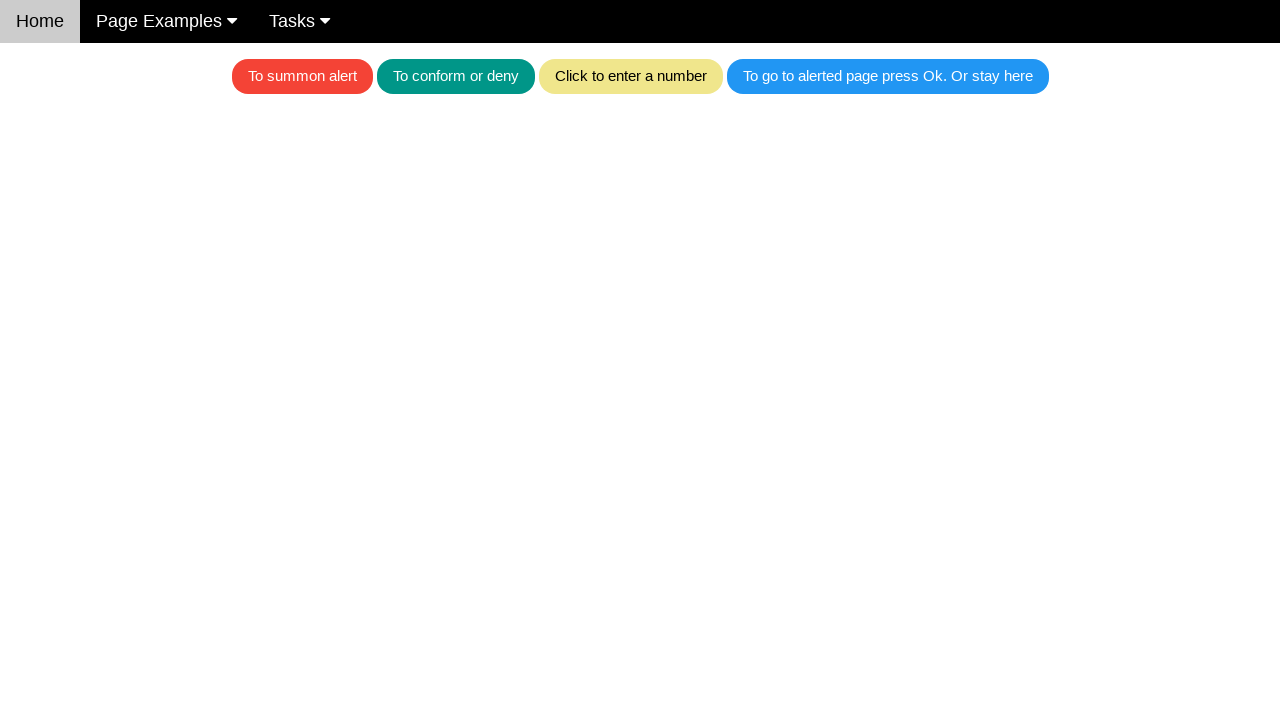

Clicked button to trigger alert at (888, 76) on .w3-blue
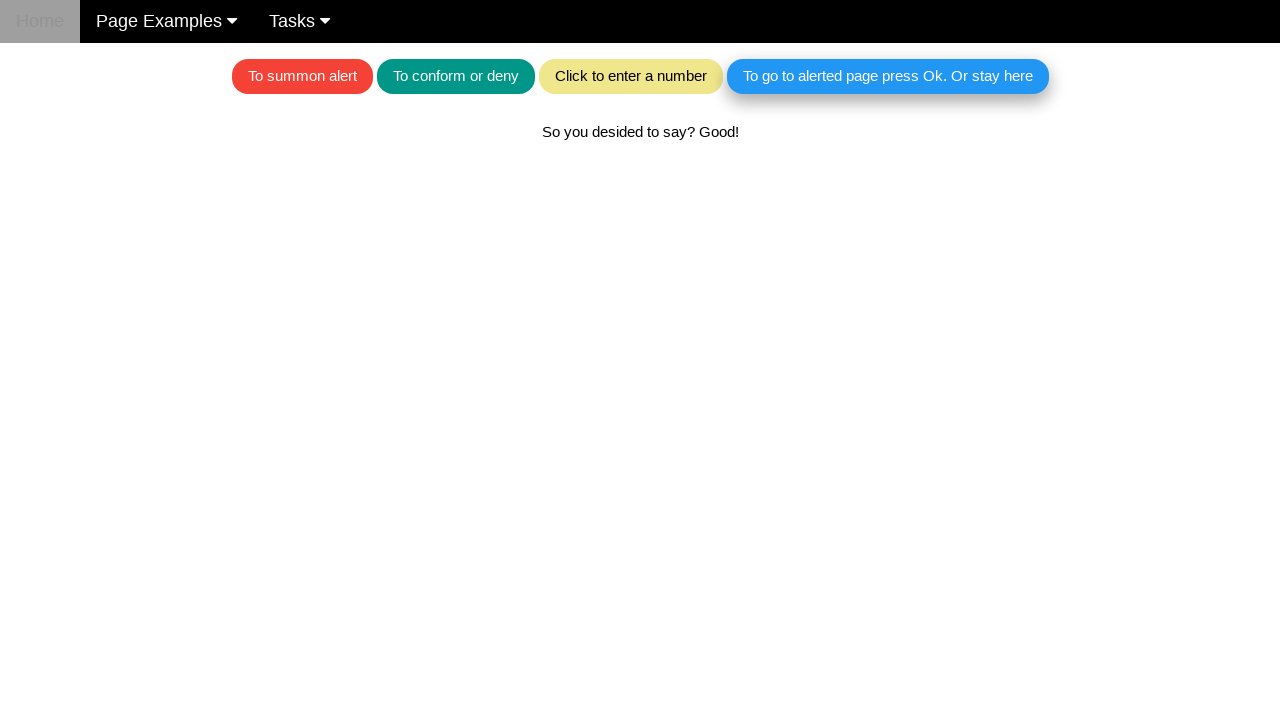

Text element appeared after dismissing alert
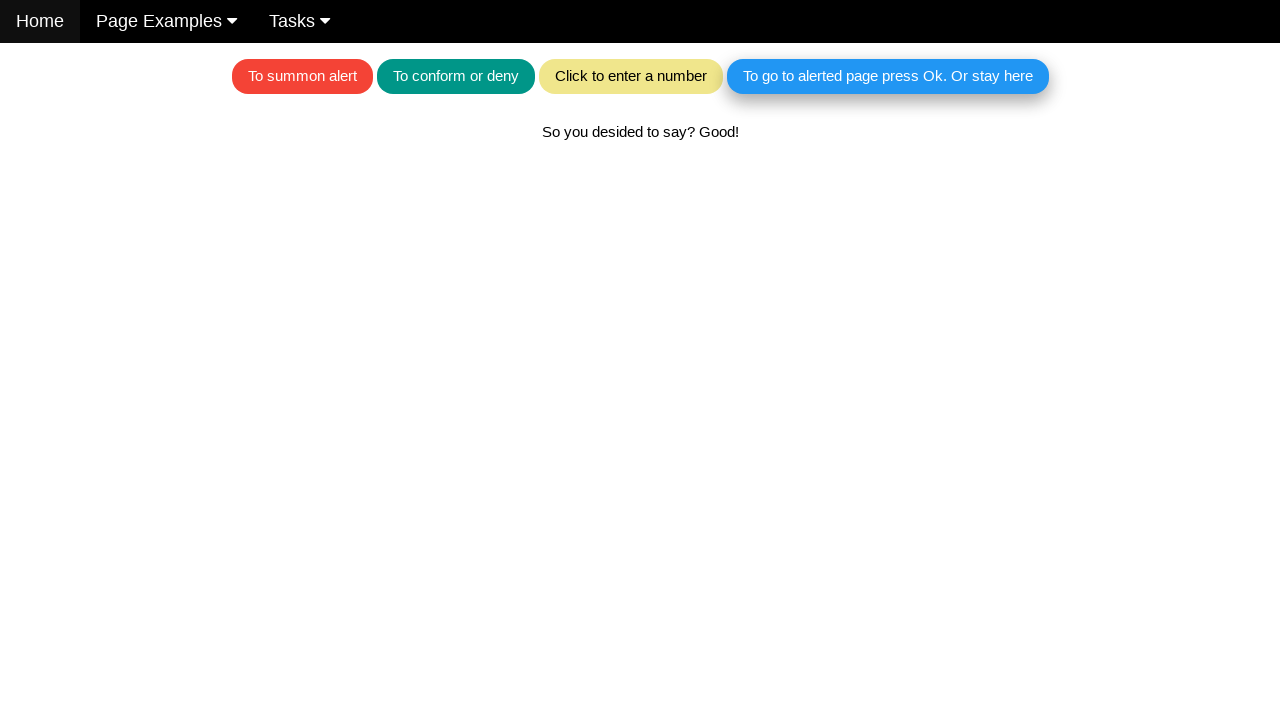

Located text element for verification
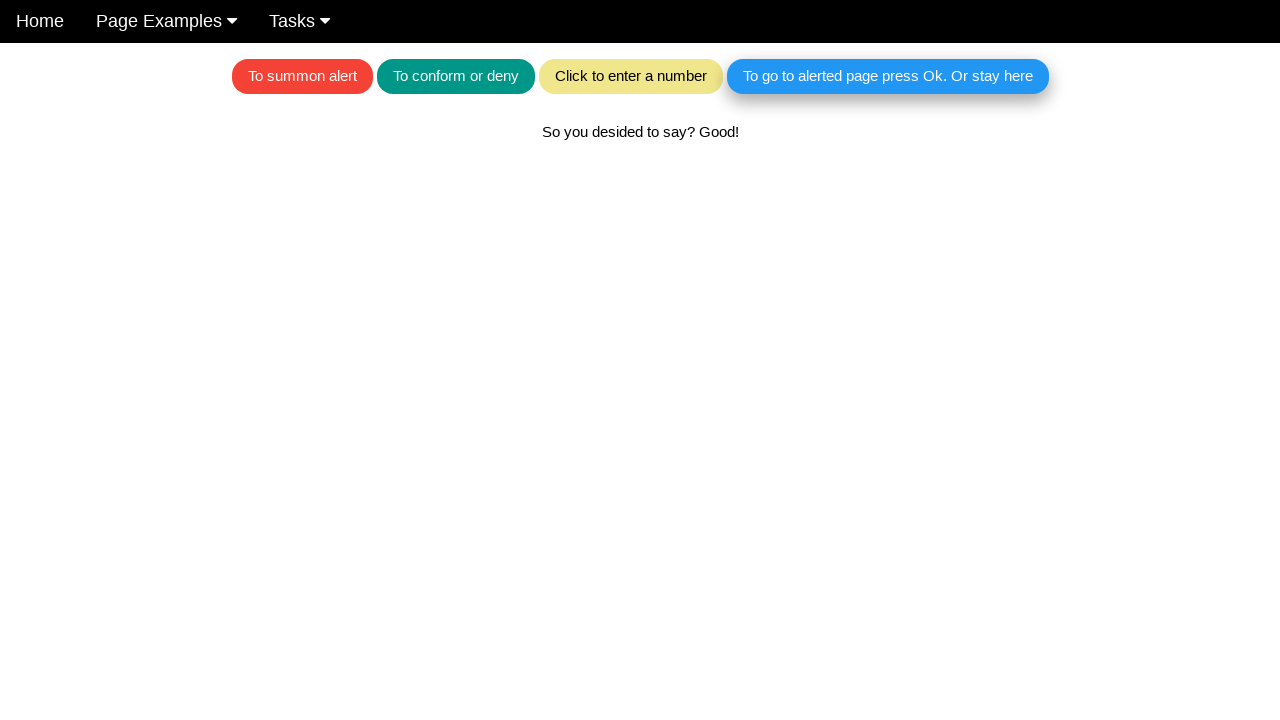

Verified page text confirms user stayed on page after dismissing alert
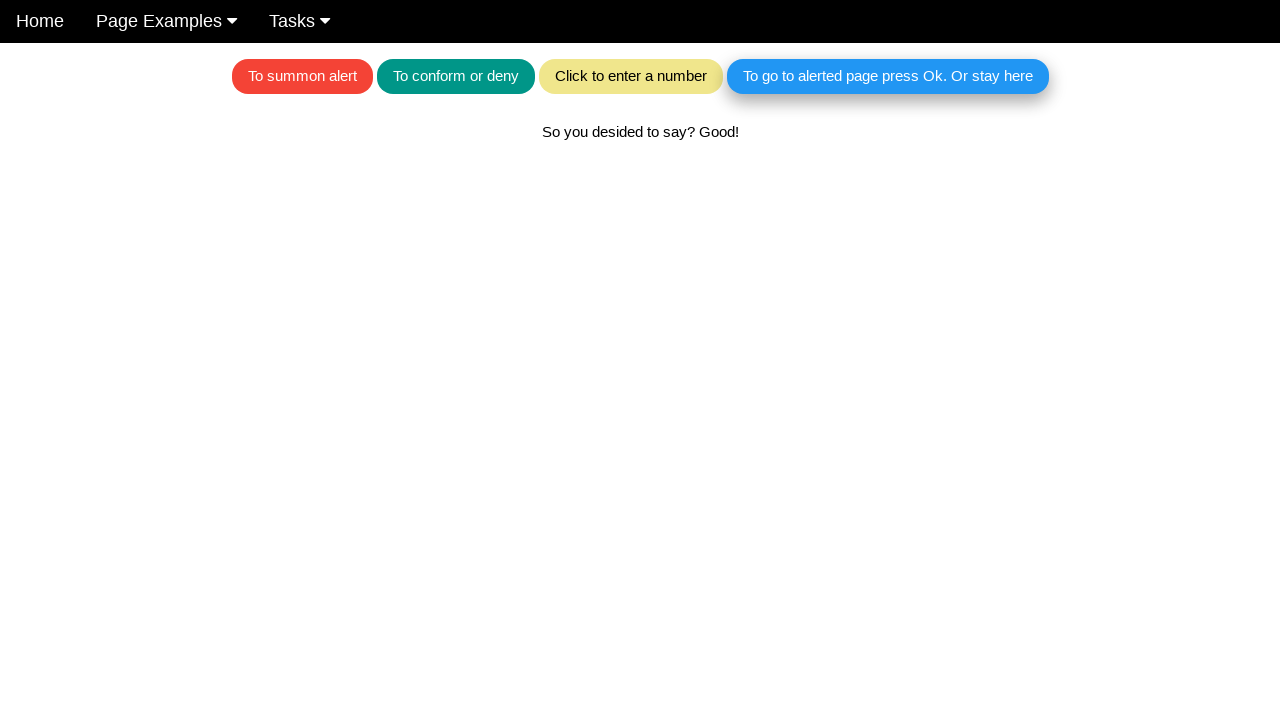

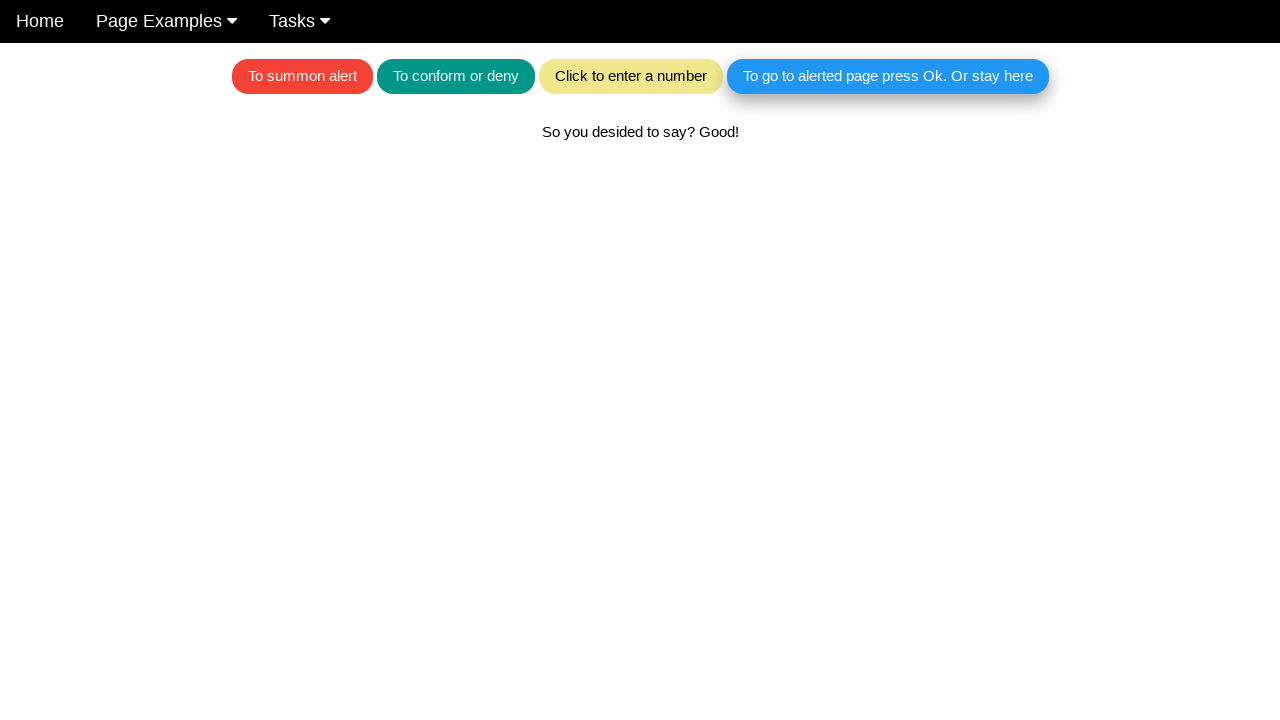